Tests browser navigation commands by navigating to a demo site, refreshing the current URL, navigating back in history, and then navigating forward.

Starting URL: https://demo.guru99.com

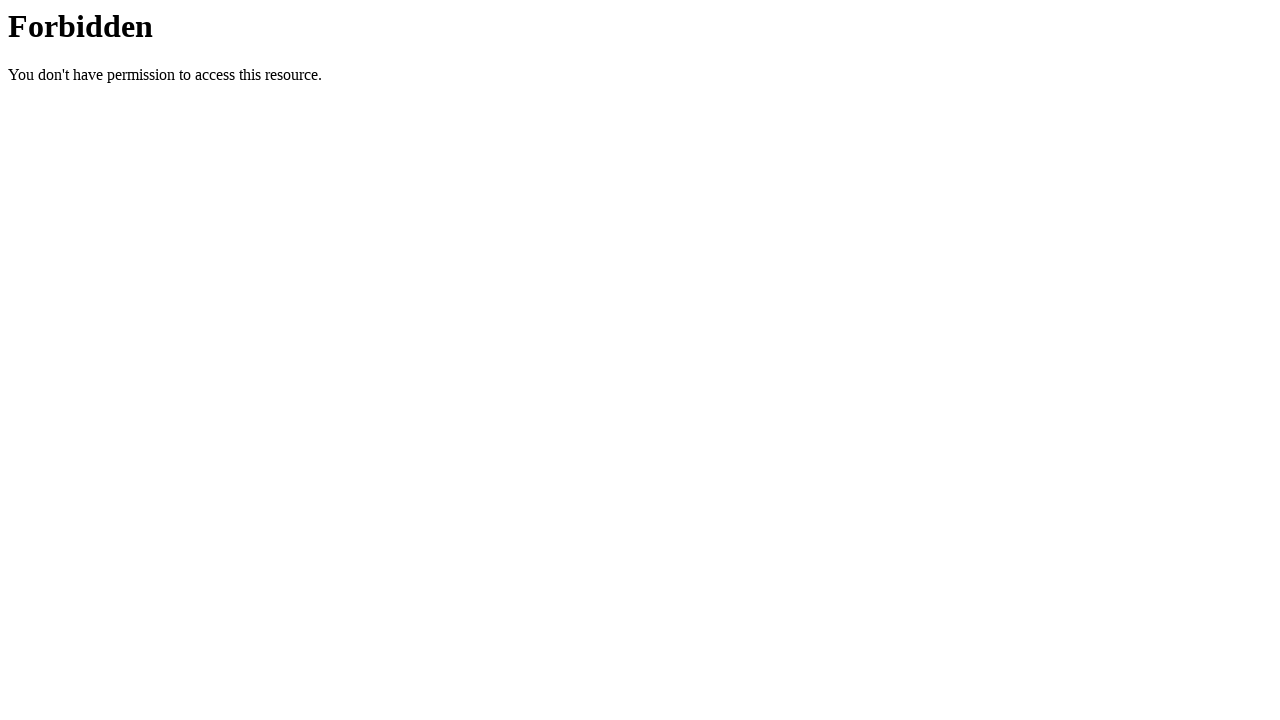

Navigated to demo.guru99.com
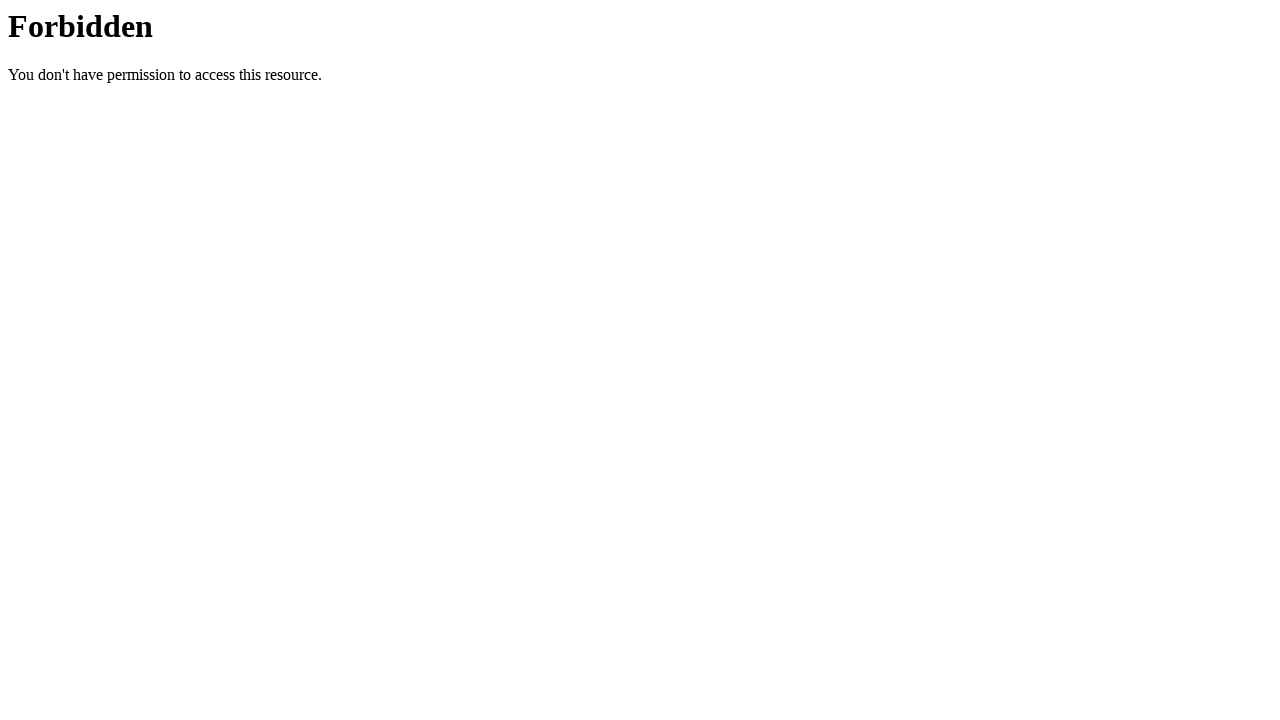

Refreshed the current page
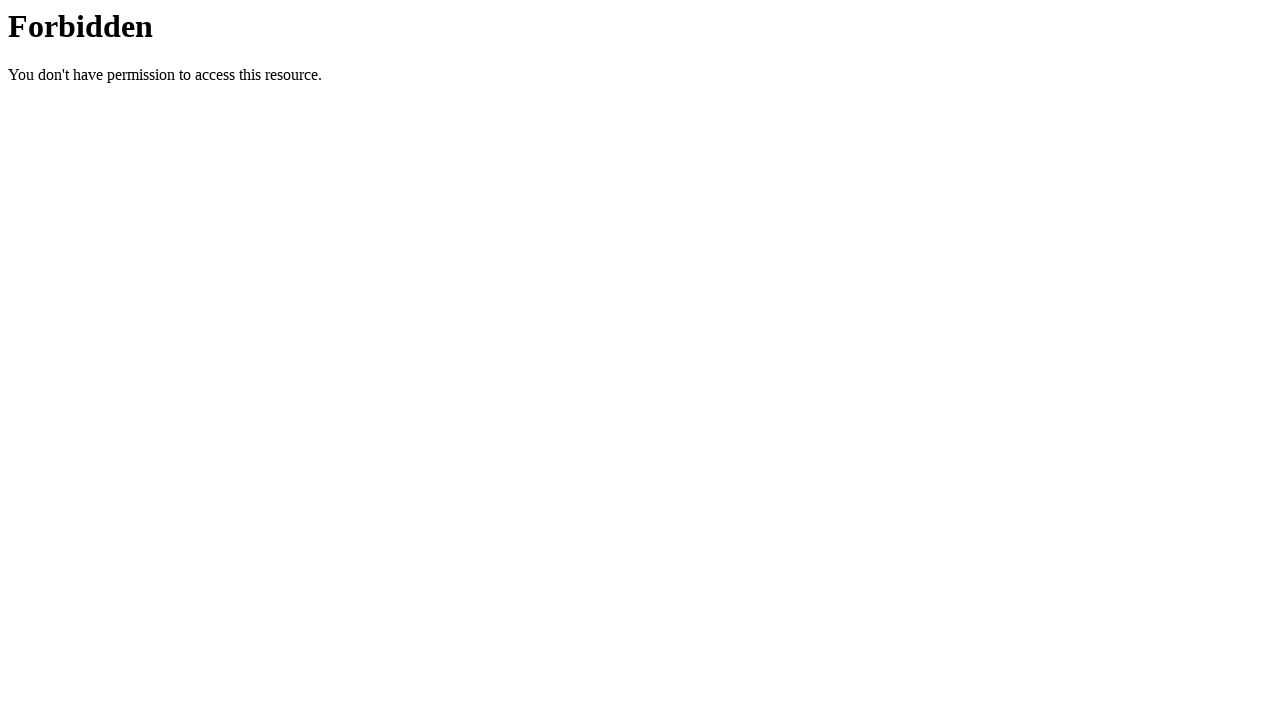

Navigated back in browser history
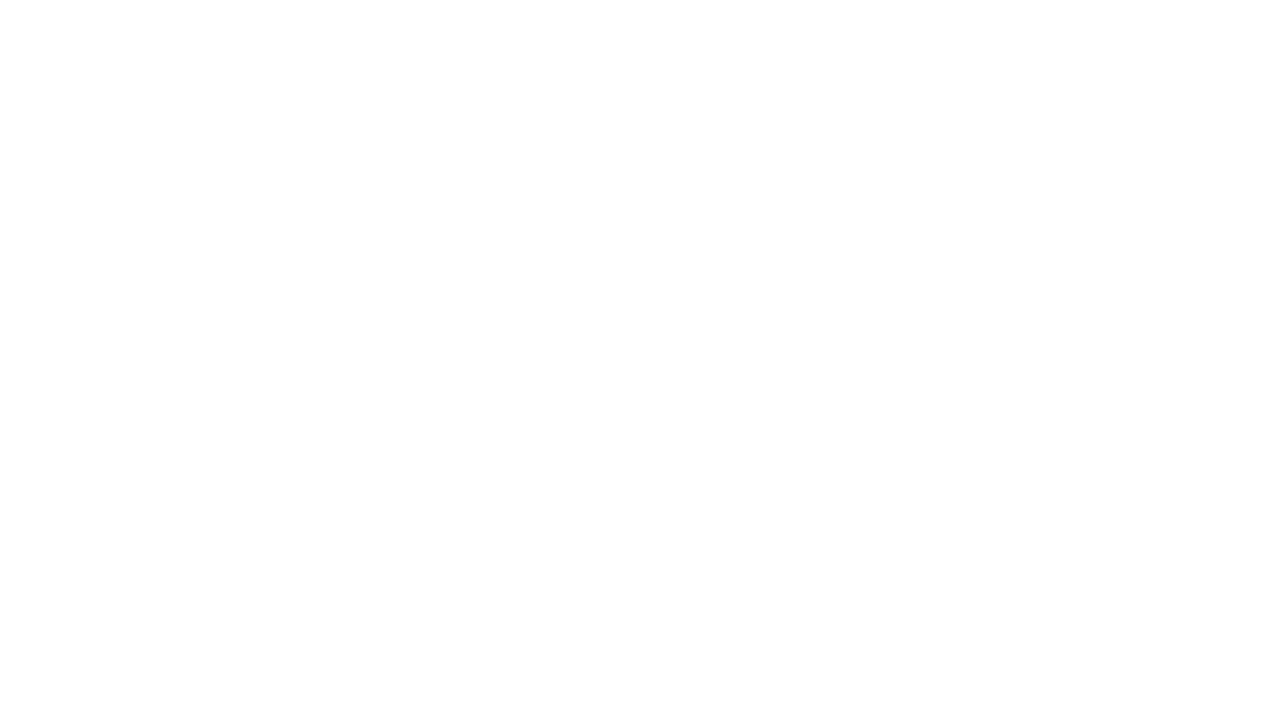

Page loaded after navigating back
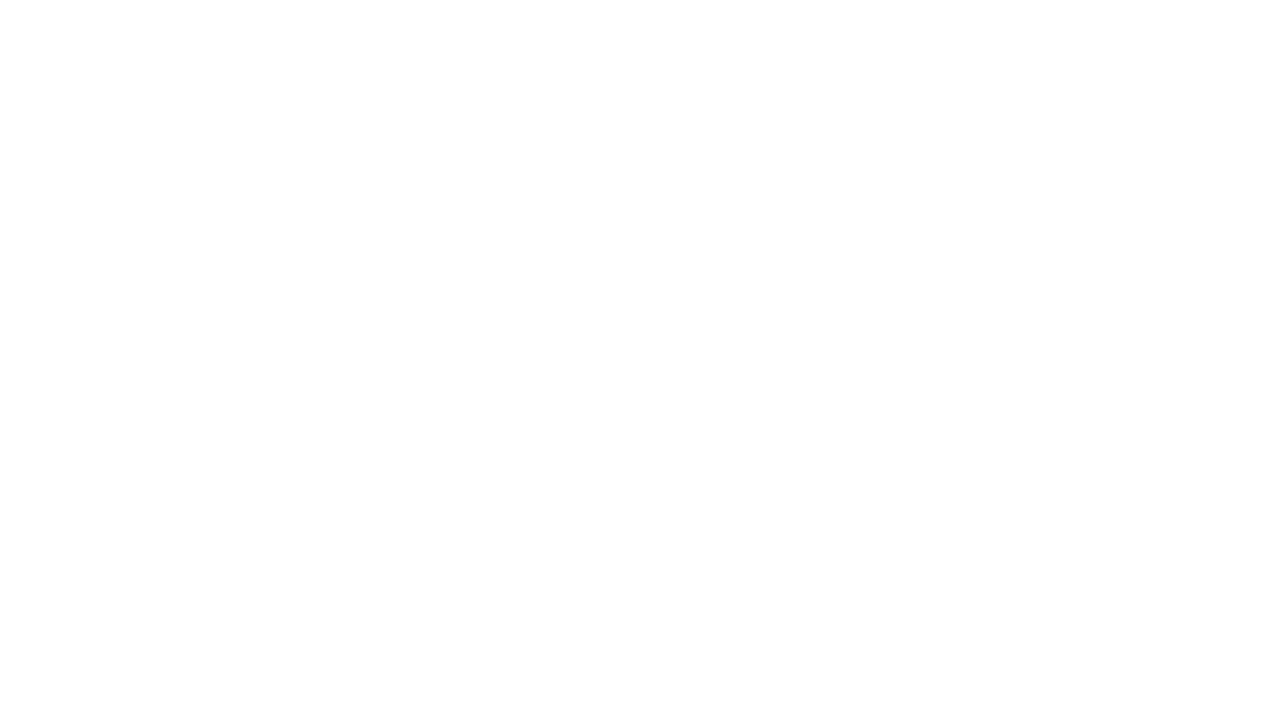

Navigated forward in browser history
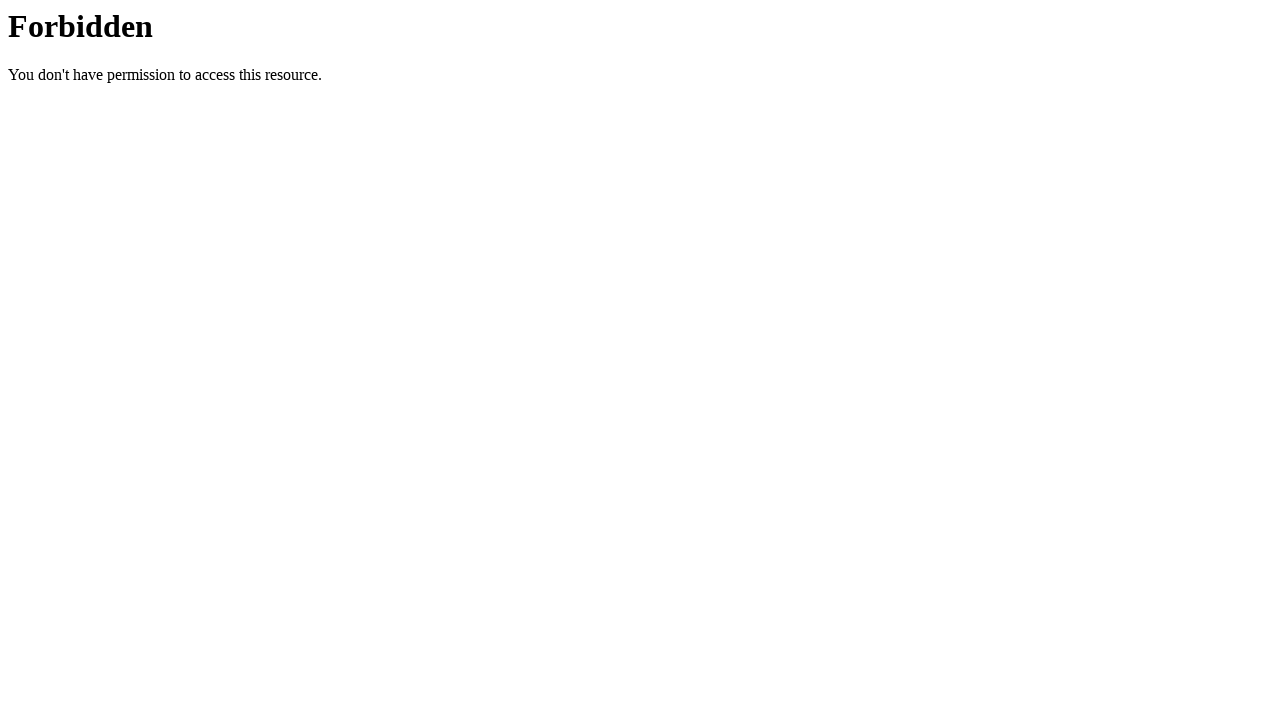

Page loaded after navigating forward
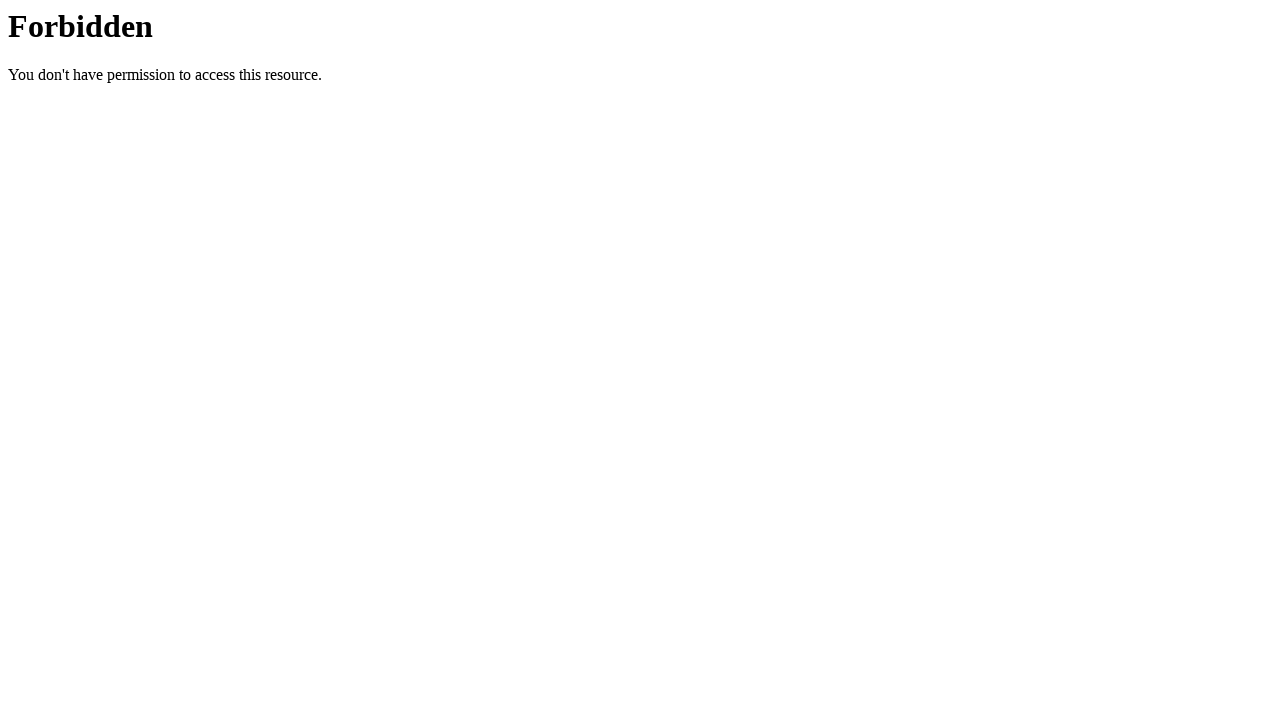

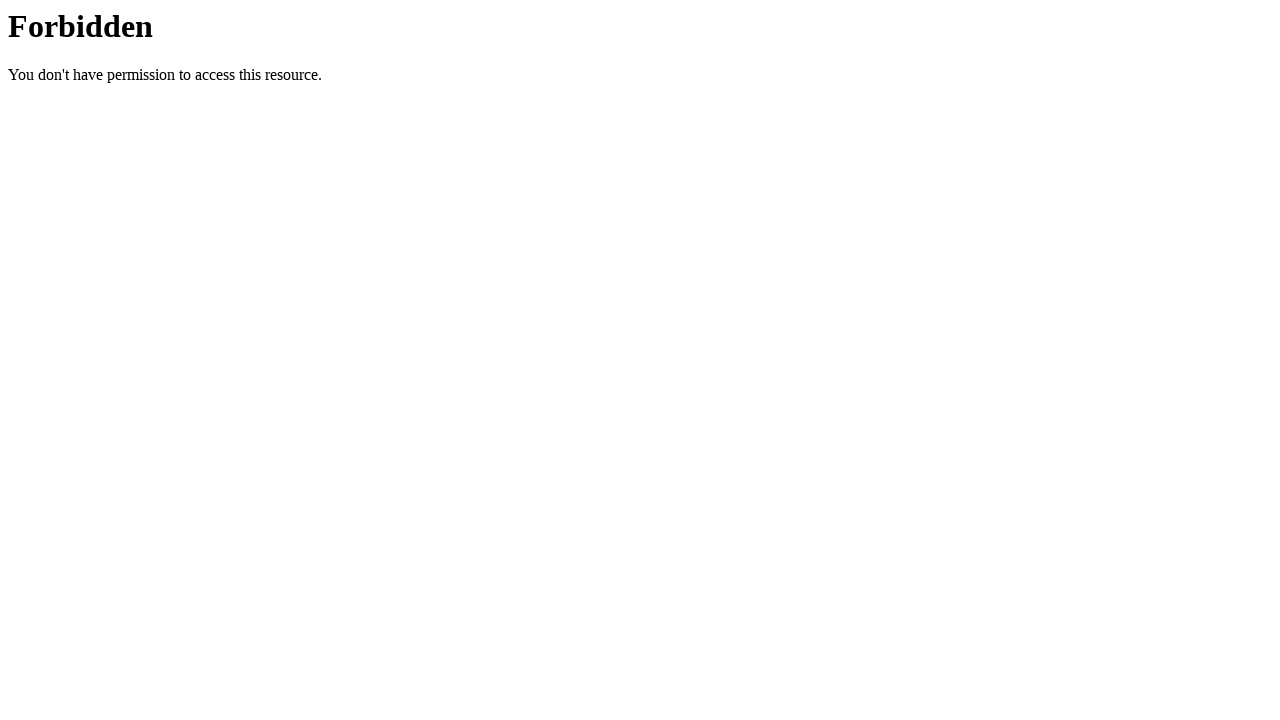